Clicks on Submit New Language and verifies the submenu text

Starting URL: https://www.99-bottles-of-beer.net/

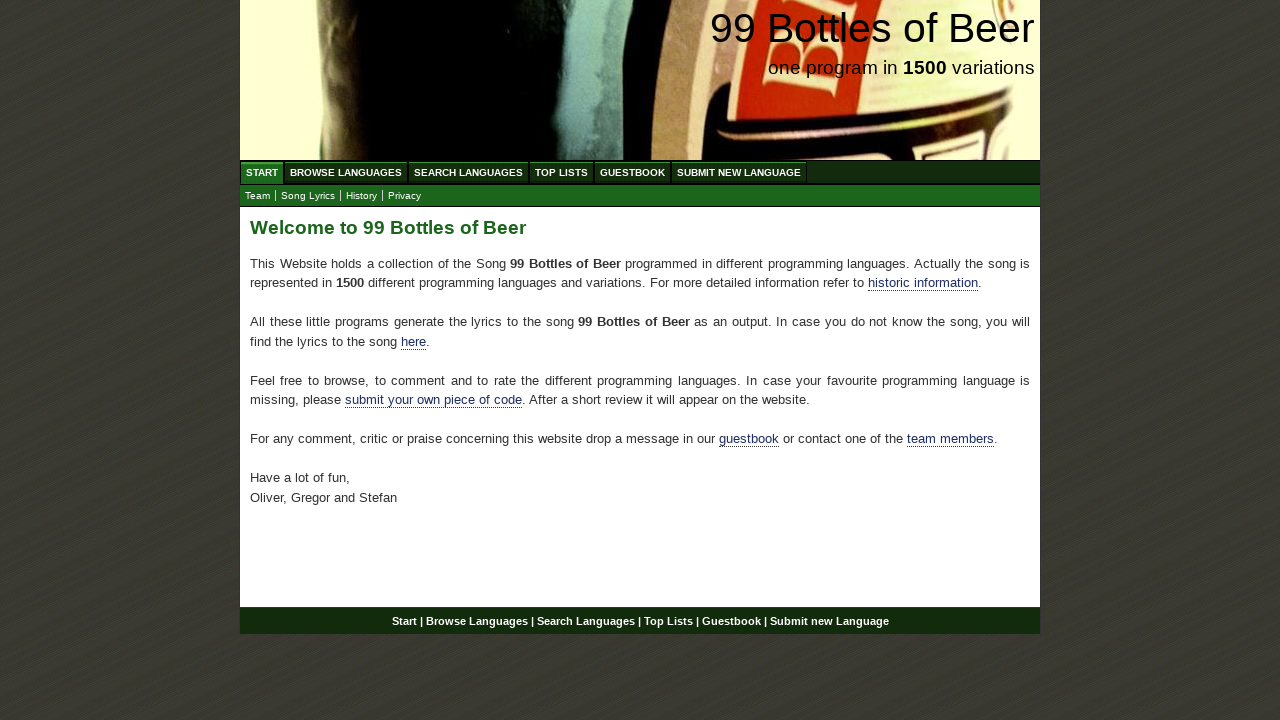

Clicked on Submit New Language menu item at (739, 172) on xpath=//div[@id='navigation']/ul[@id='menu']/li/a[@href='/submitnewlanguage.html
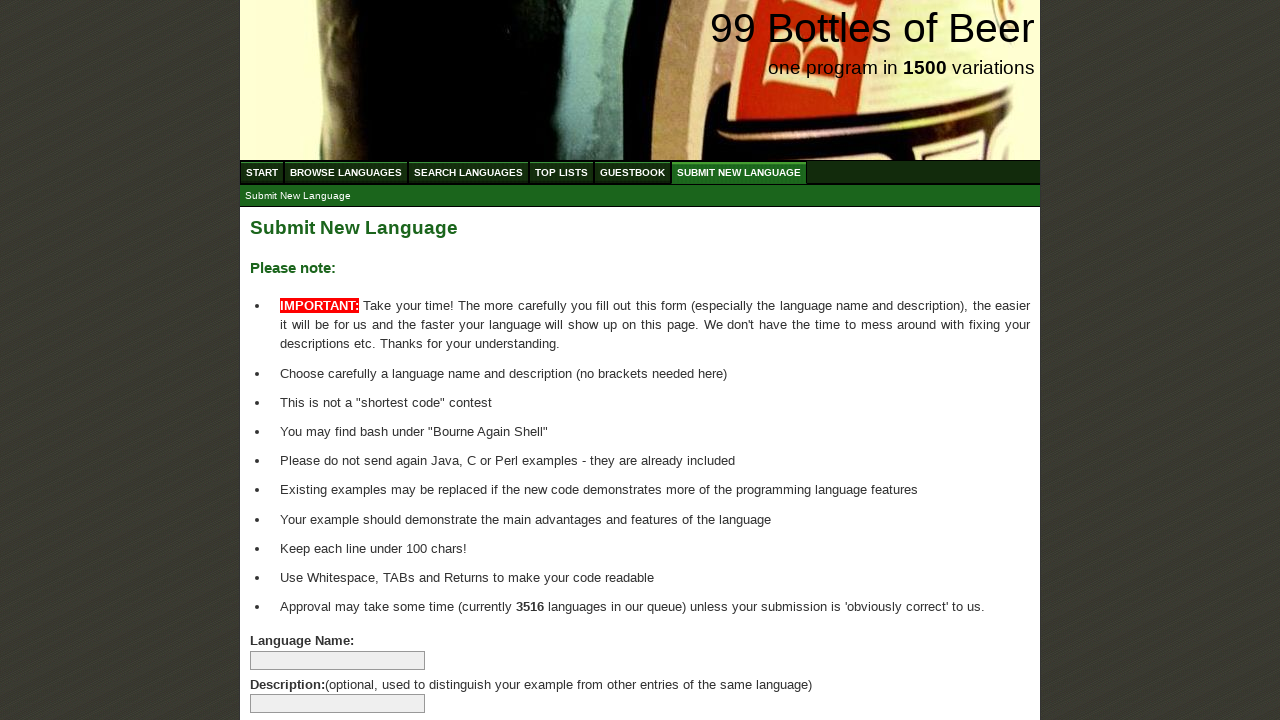

Located the submenu element for Submit New Language
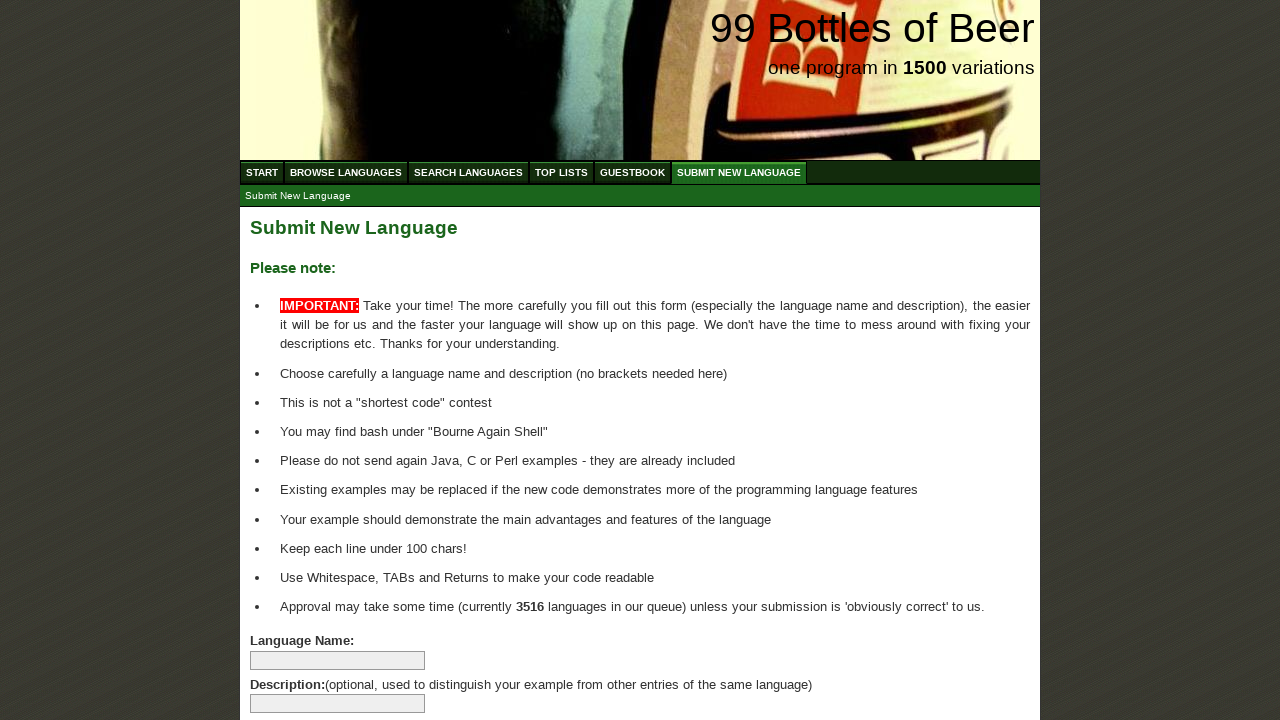

Verified submenu text equals 'Submit New Language'
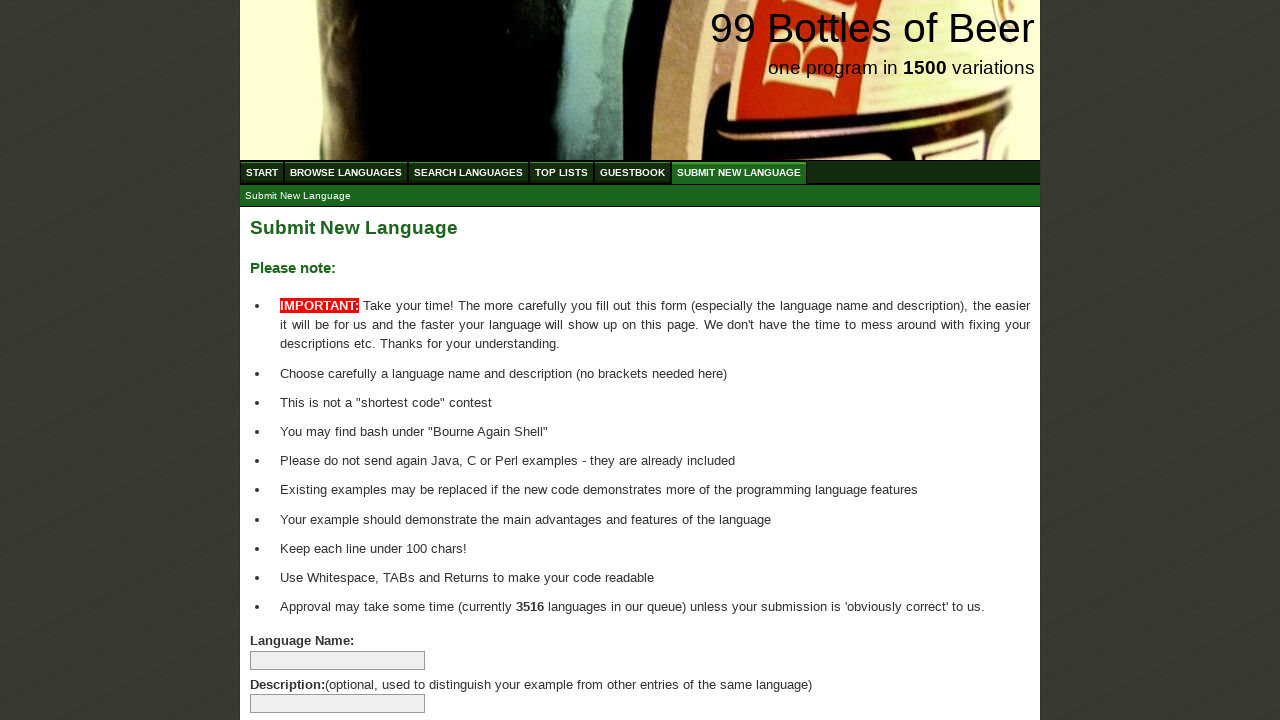

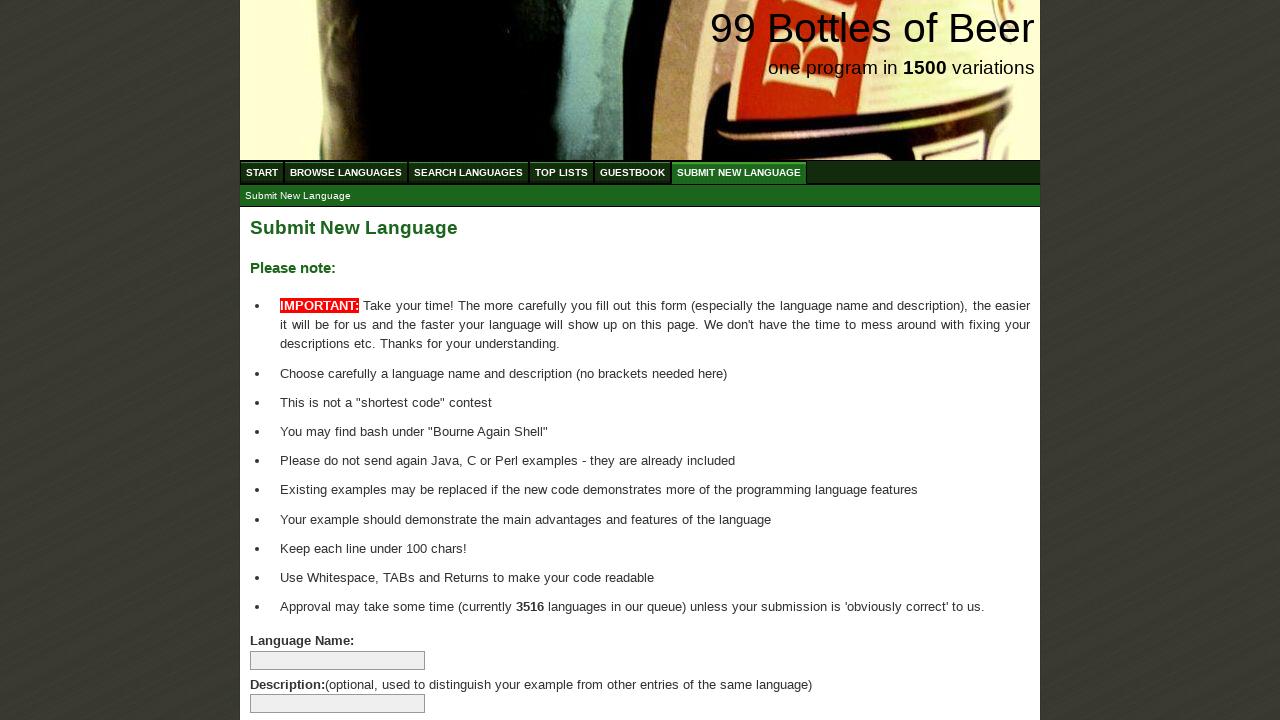